Tests a practice registration form by filling out all fields including name, email, gender, phone number, date of birth, subjects, hobbies, address, and state/city dropdowns, then verifies the submitted data appears in a confirmation table.

Starting URL: https://demoqa.com/automation-practice-form

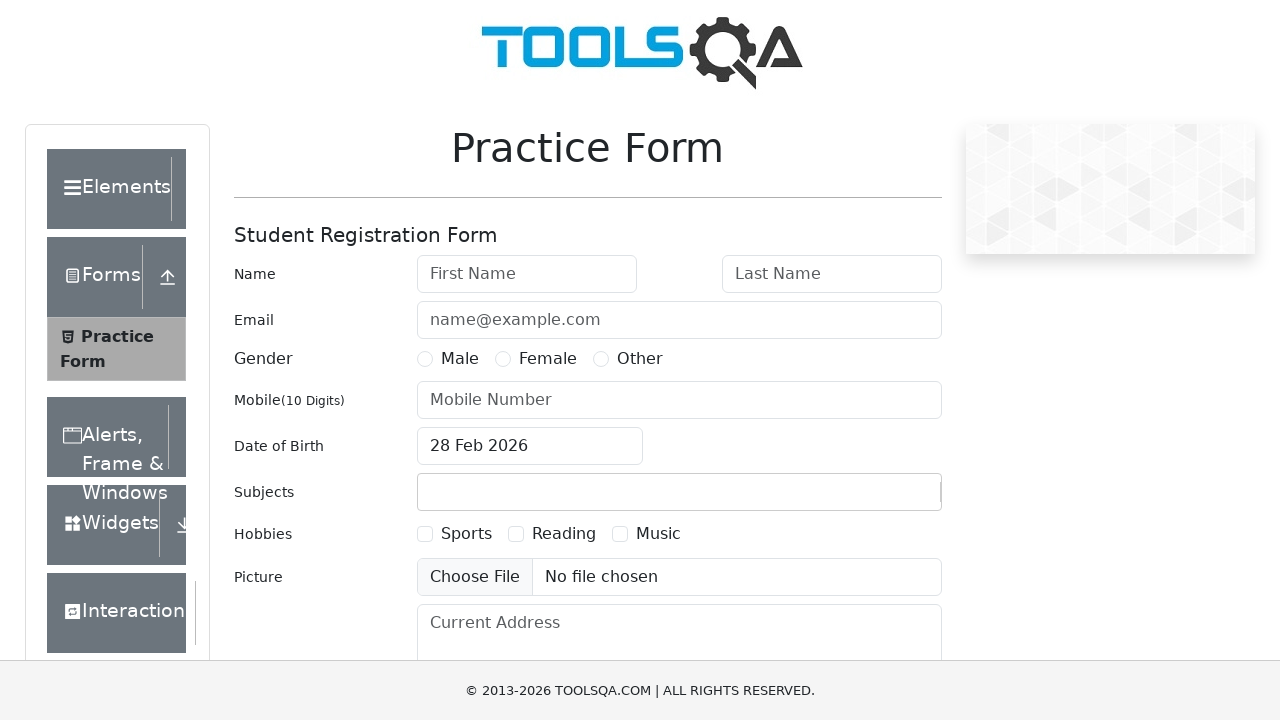

Filled first name field with 'testFirstName' on #firstName
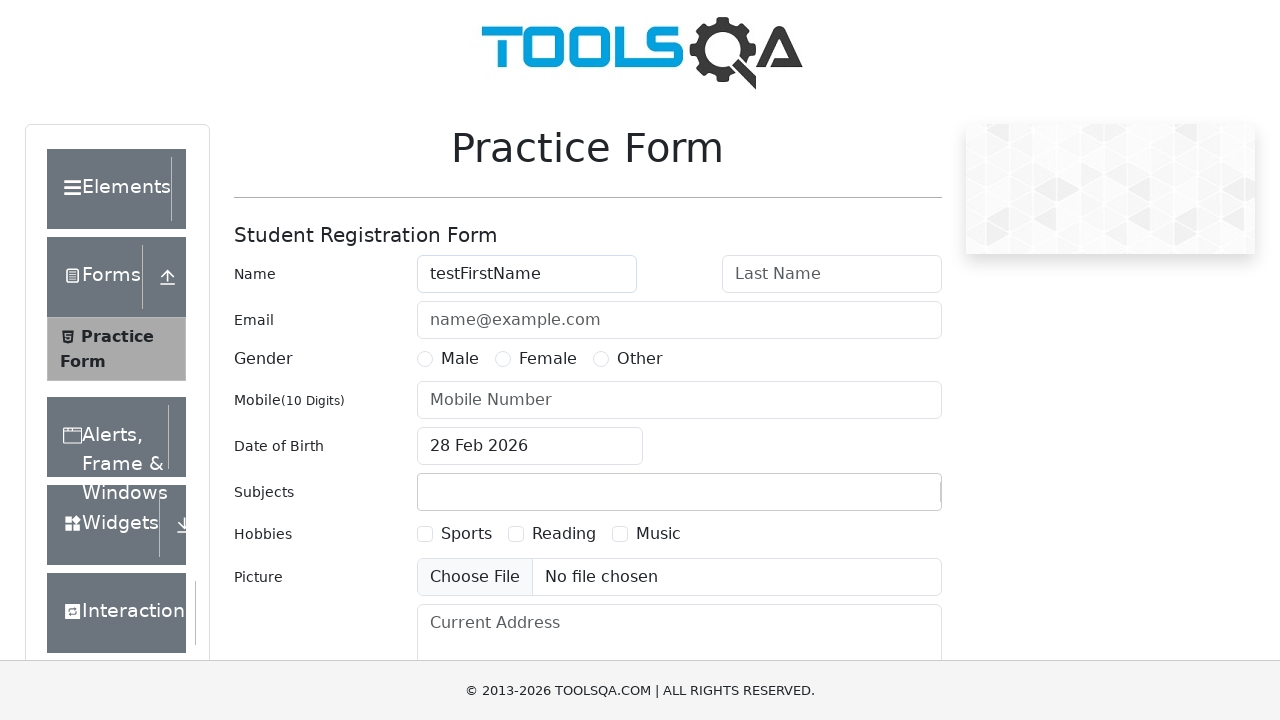

Filled last name field with 'testLastName' on #lastName
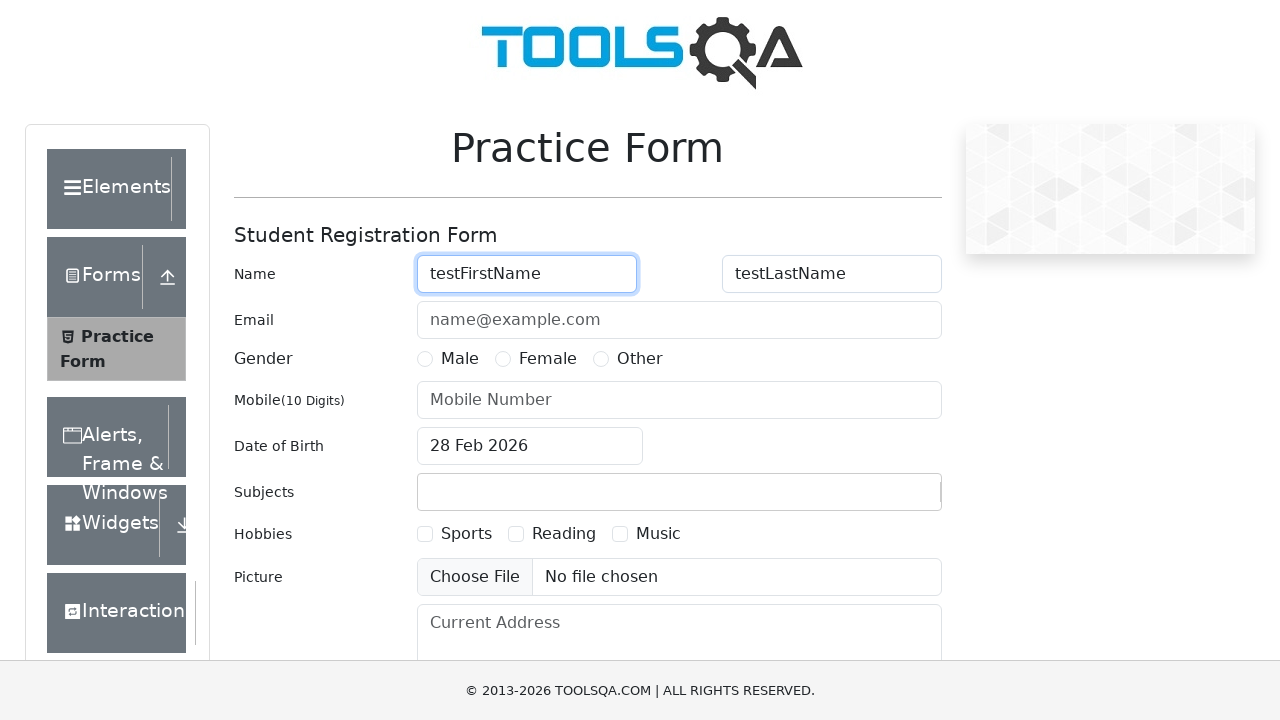

Filled email field with 'test@mail.com' on #userEmail
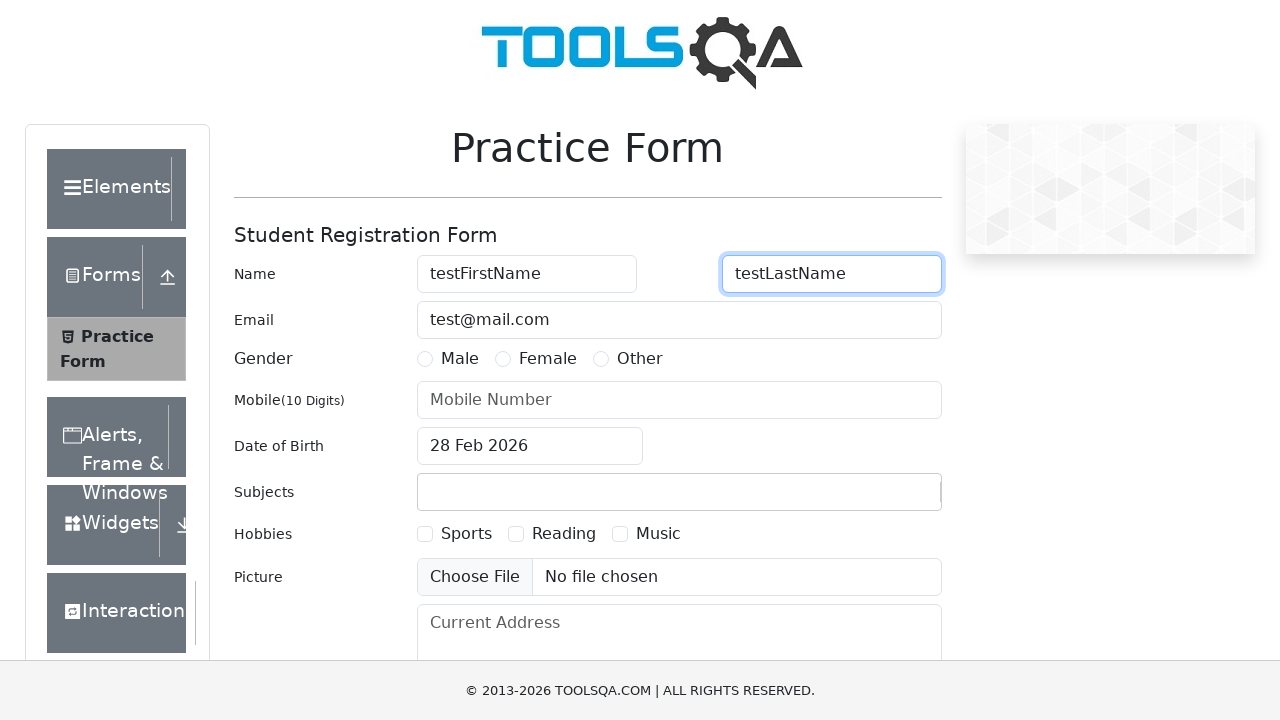

Selected Male gender option at (460, 359) on label[for='gender-radio-1']
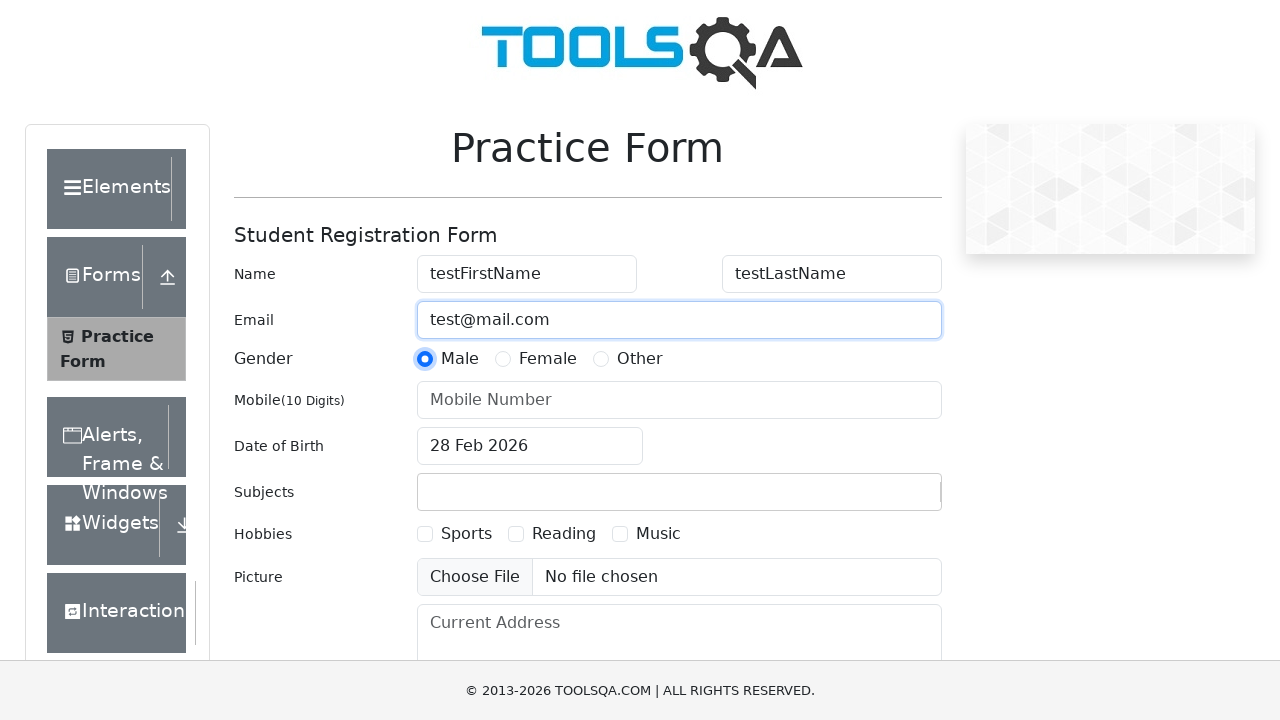

Filled mobile number field with '2222222222' on input#userNumber
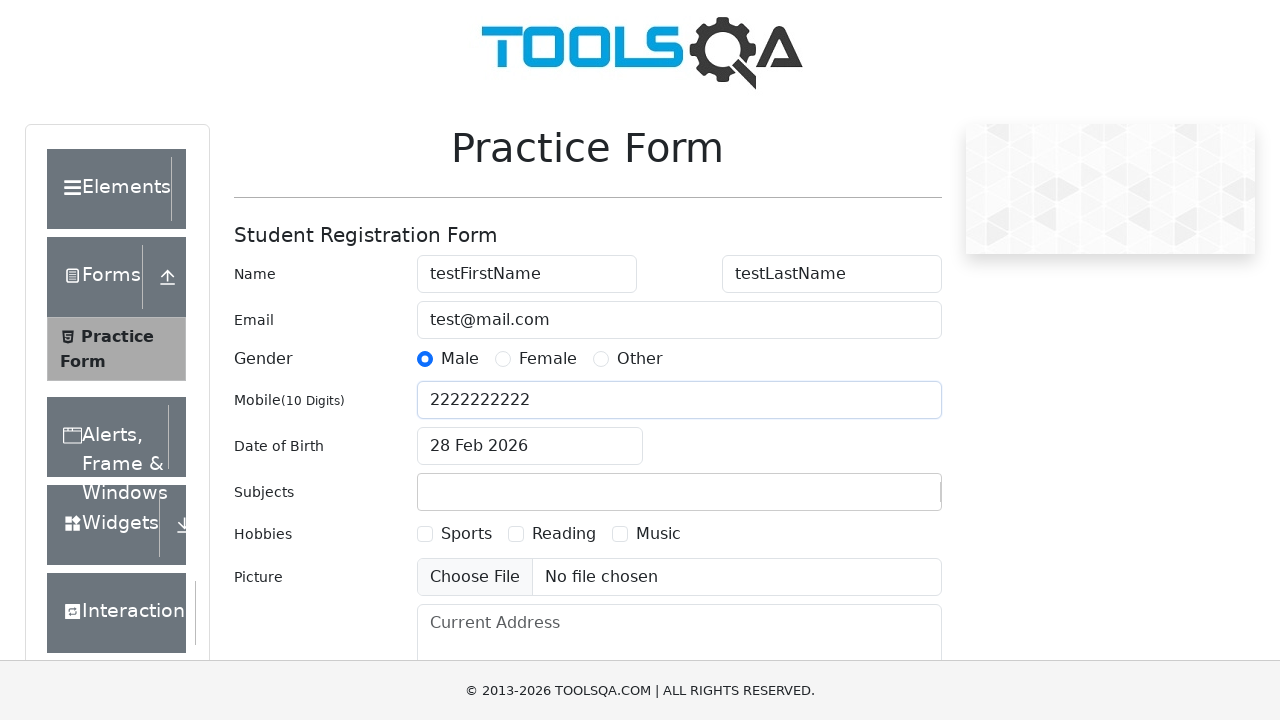

Opened date of birth datepicker at (530, 446) on #dateOfBirthInput
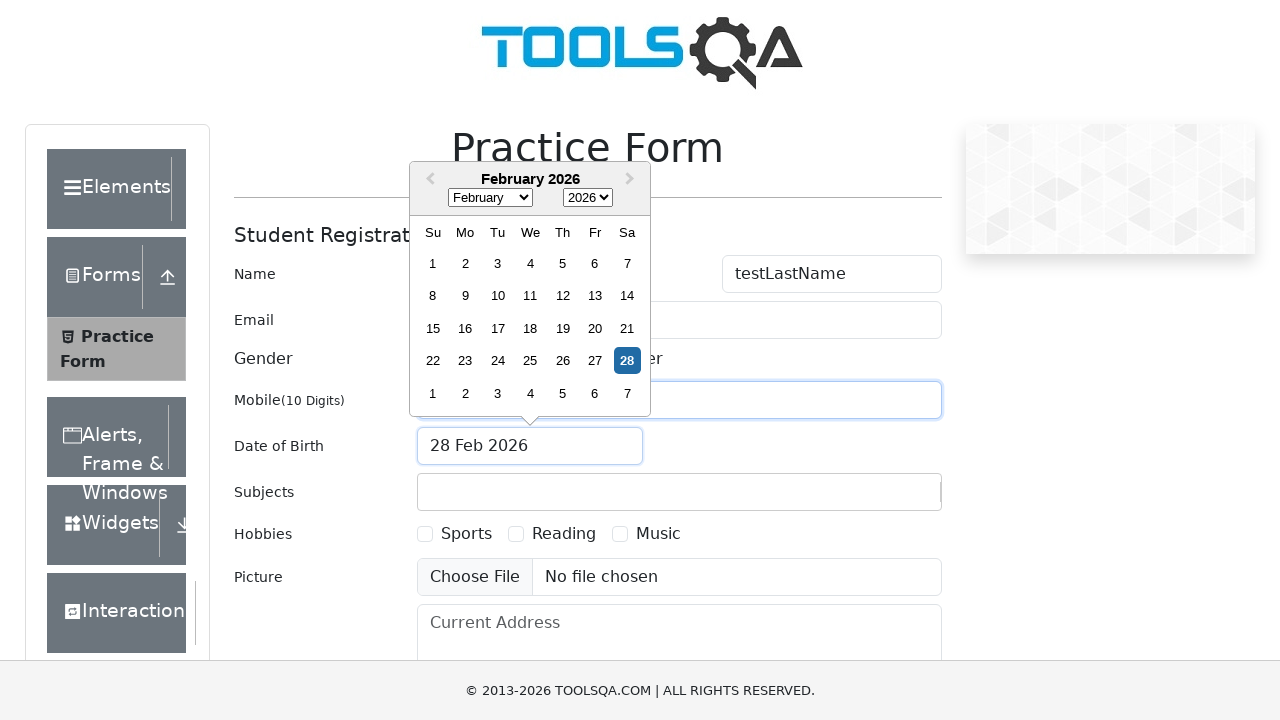

Selected October from month dropdown on .react-datepicker__month-select
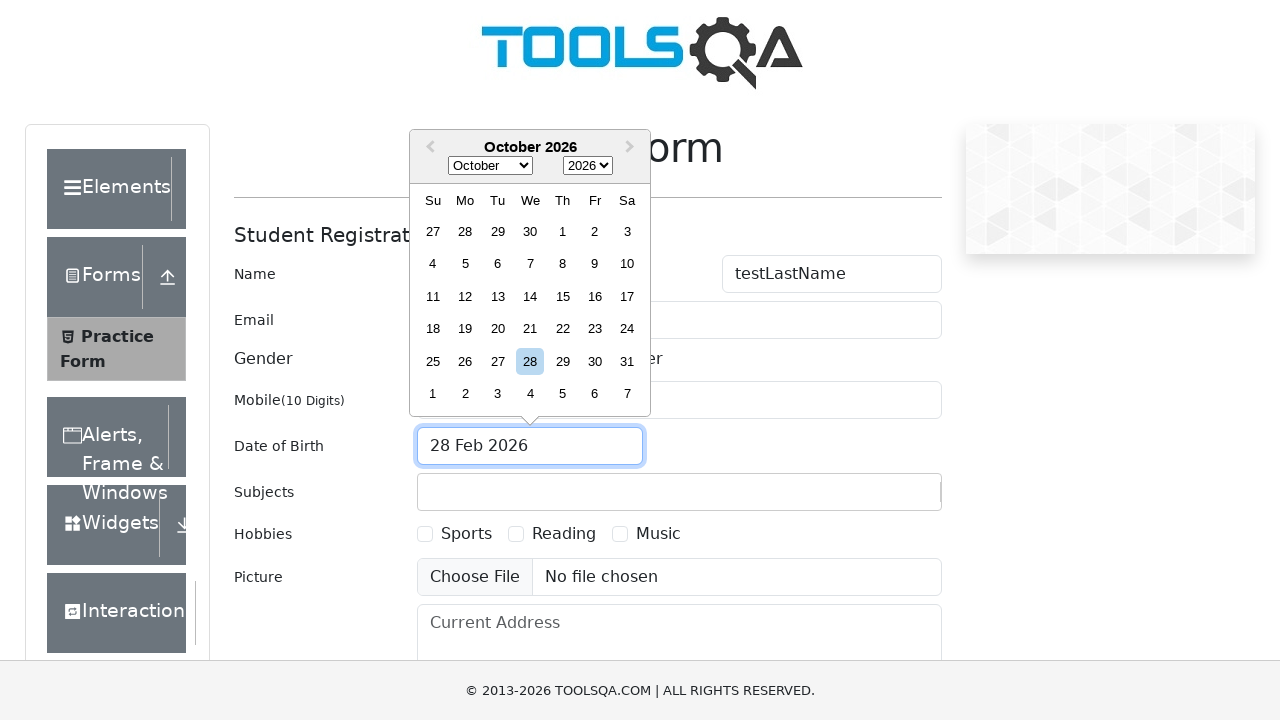

Selected 1998 from year dropdown on .react-datepicker__year-select
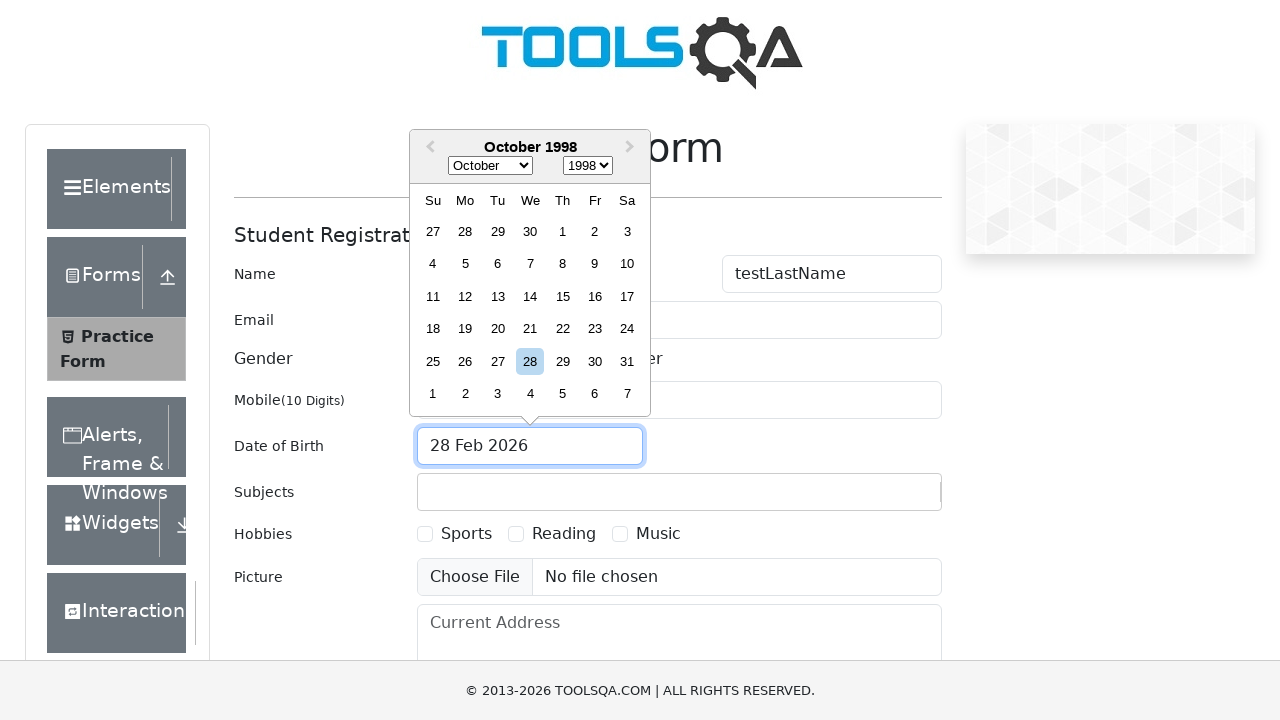

Selected day 21 from datepicker at (530, 329) on .react-datepicker__day--021
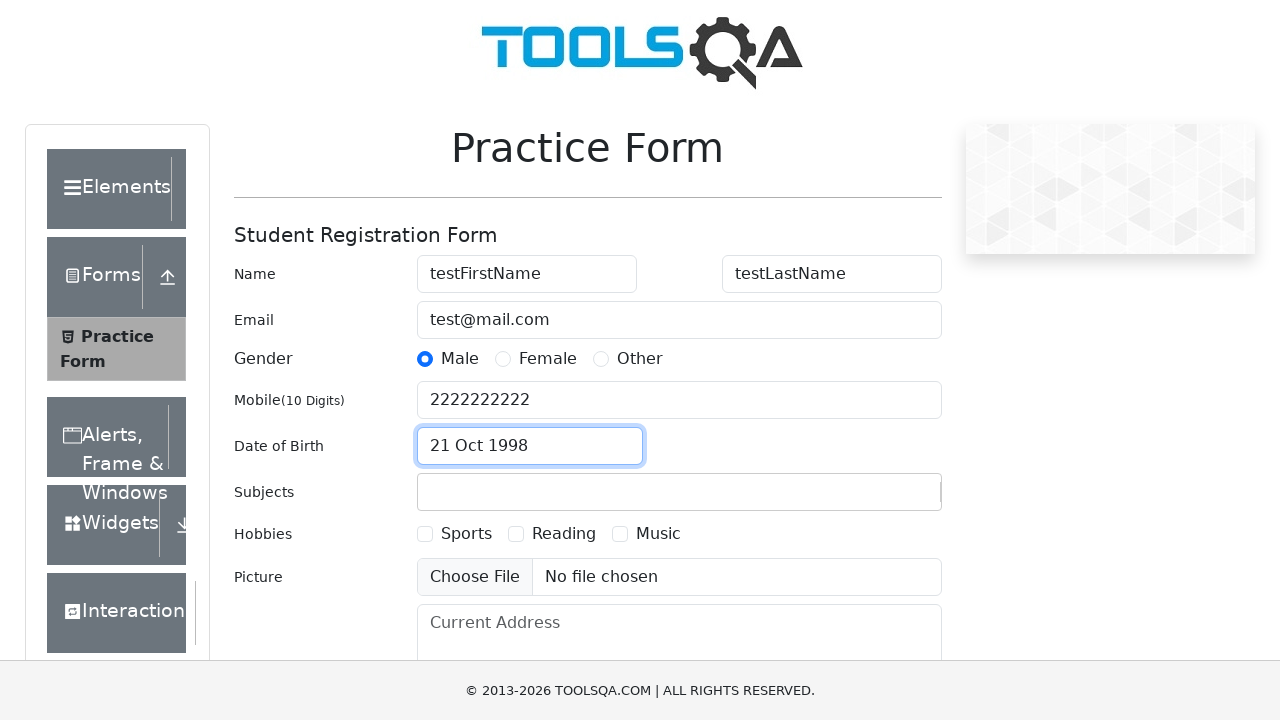

Filled subjects input field with 'E' on #subjectsContainer #subjectsInput
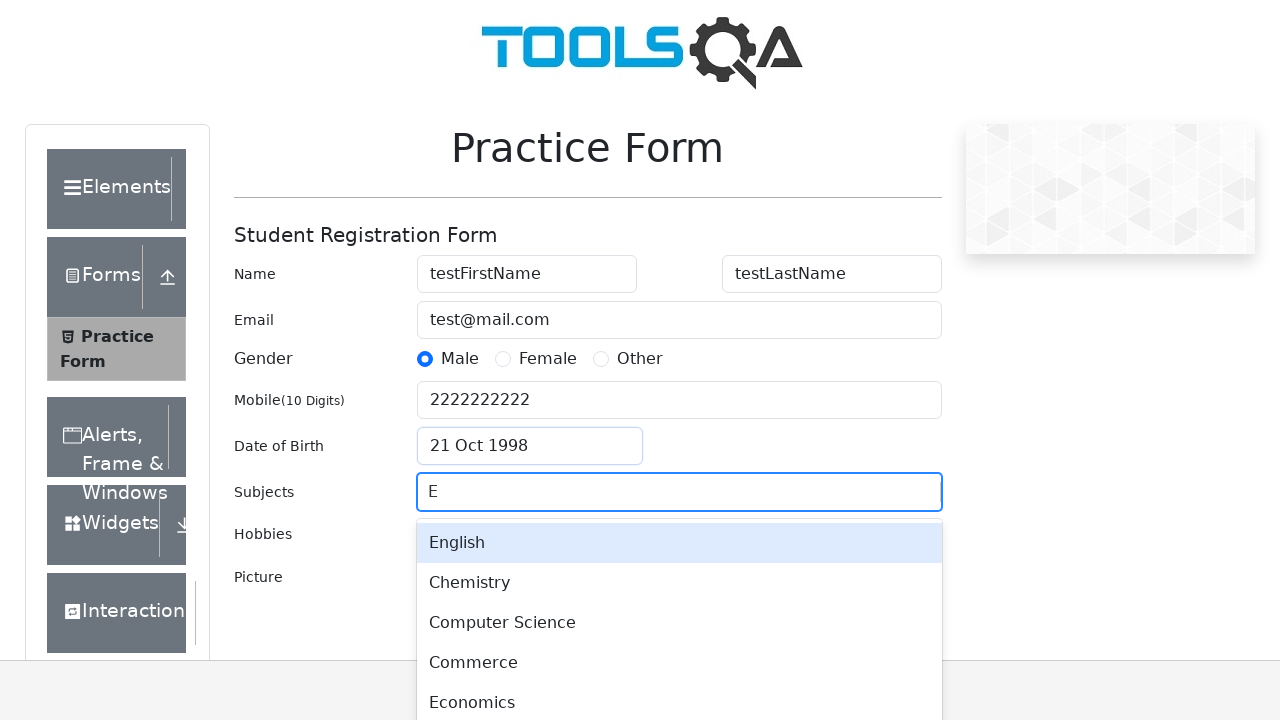

Selected first subject option from dropdown at (679, 543) on #react-select-2-option-0
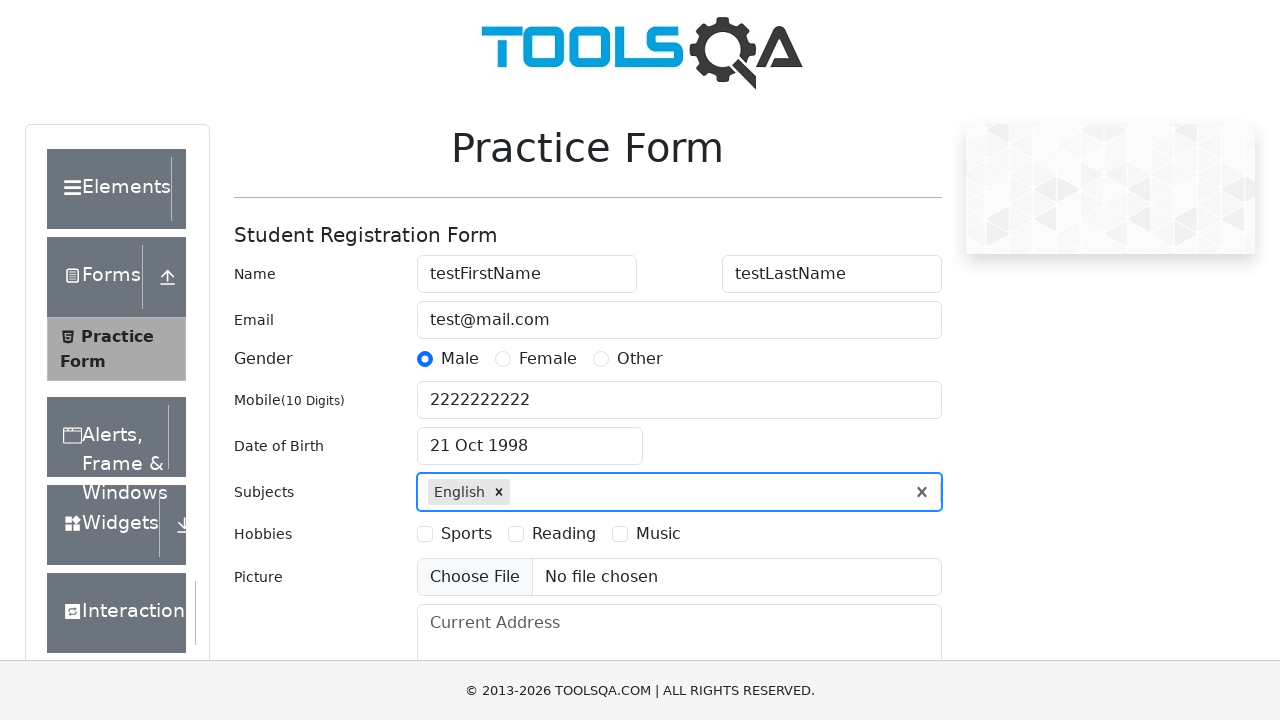

Selected Sports hobby checkbox at (466, 534) on label[for='hobbies-checkbox-1']
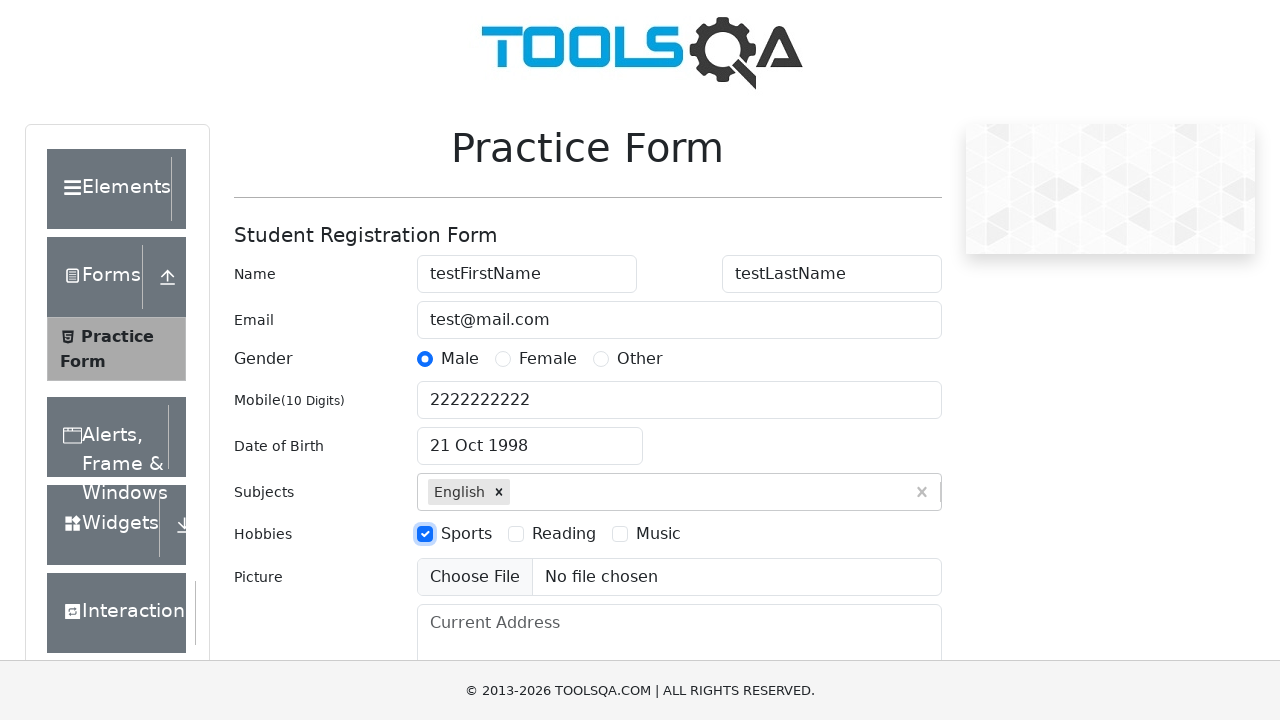

Filled current address field with 'some street 1' on #currentAddress
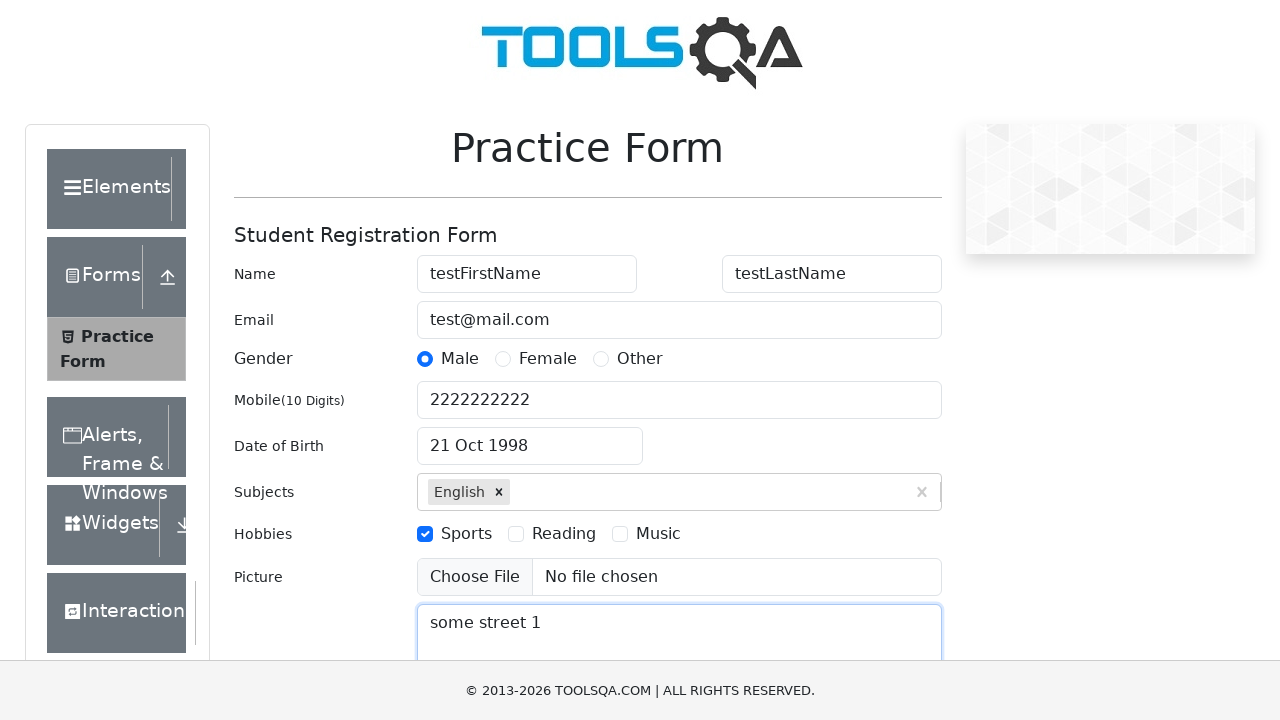

Scrolled state dropdown into view
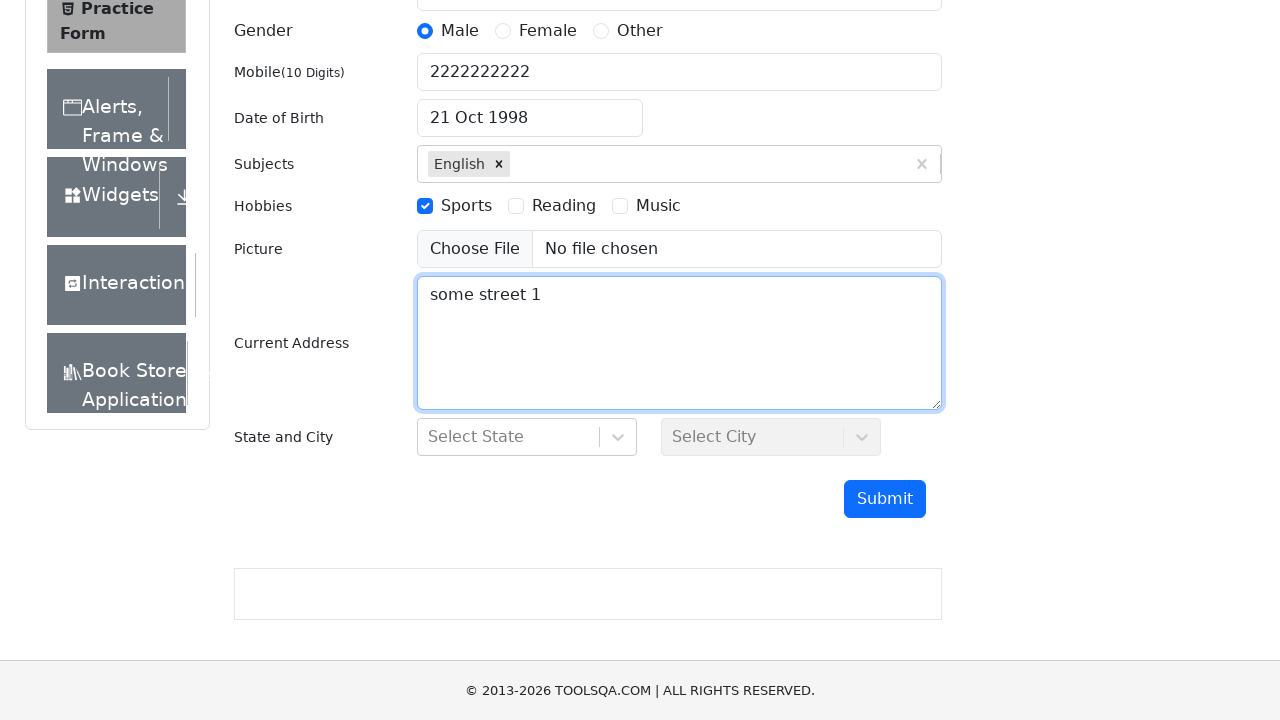

Opened state dropdown at (527, 437) on #state
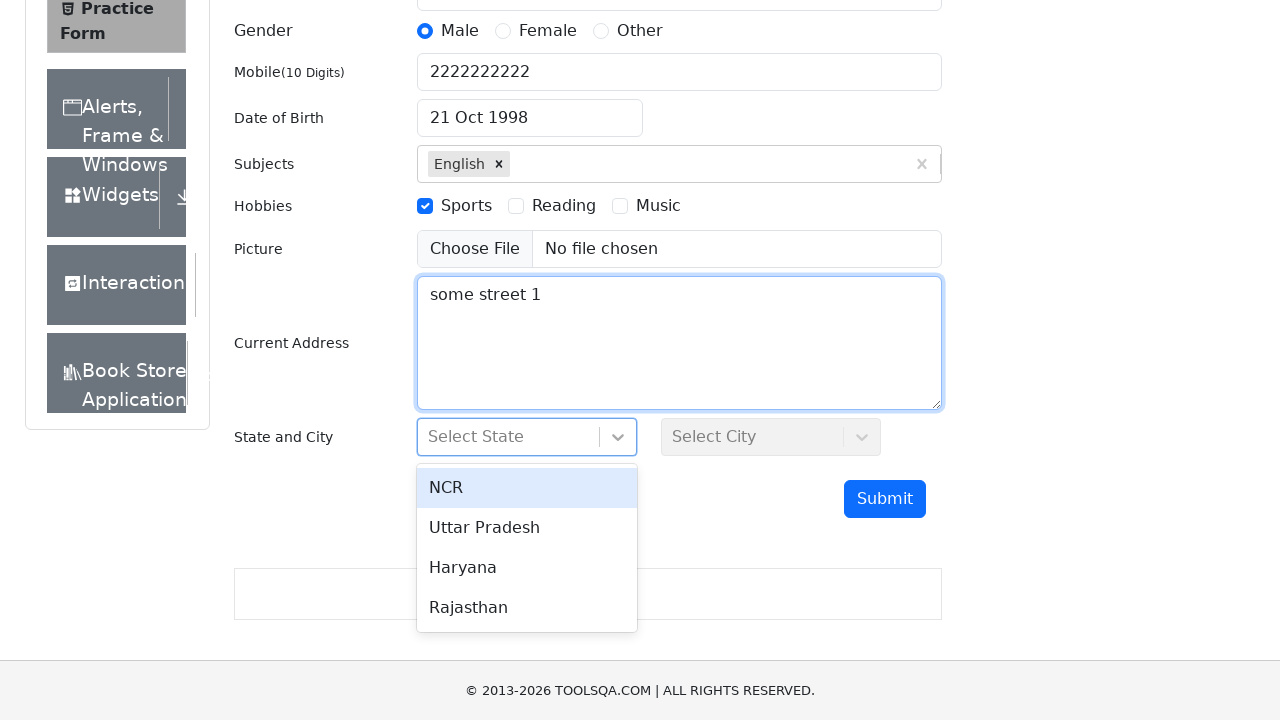

Selected first state option from dropdown at (527, 488) on #react-select-3-option-0
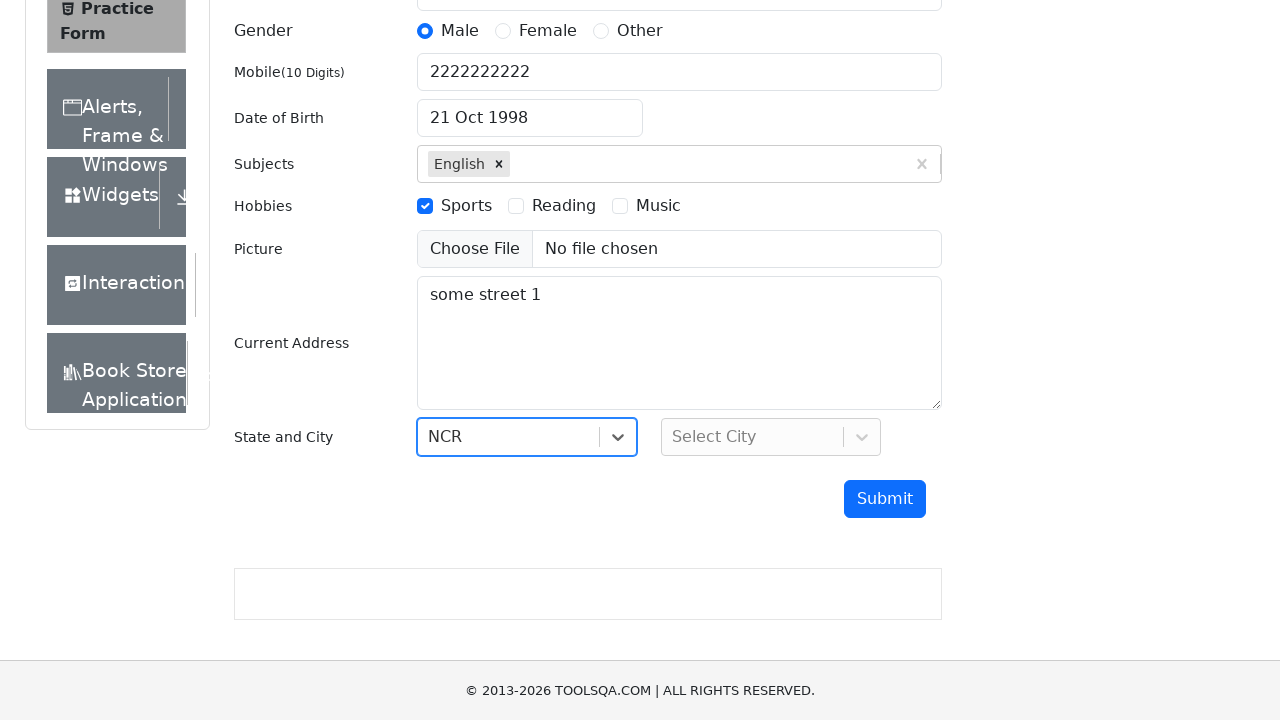

Opened city dropdown at (771, 437) on #city
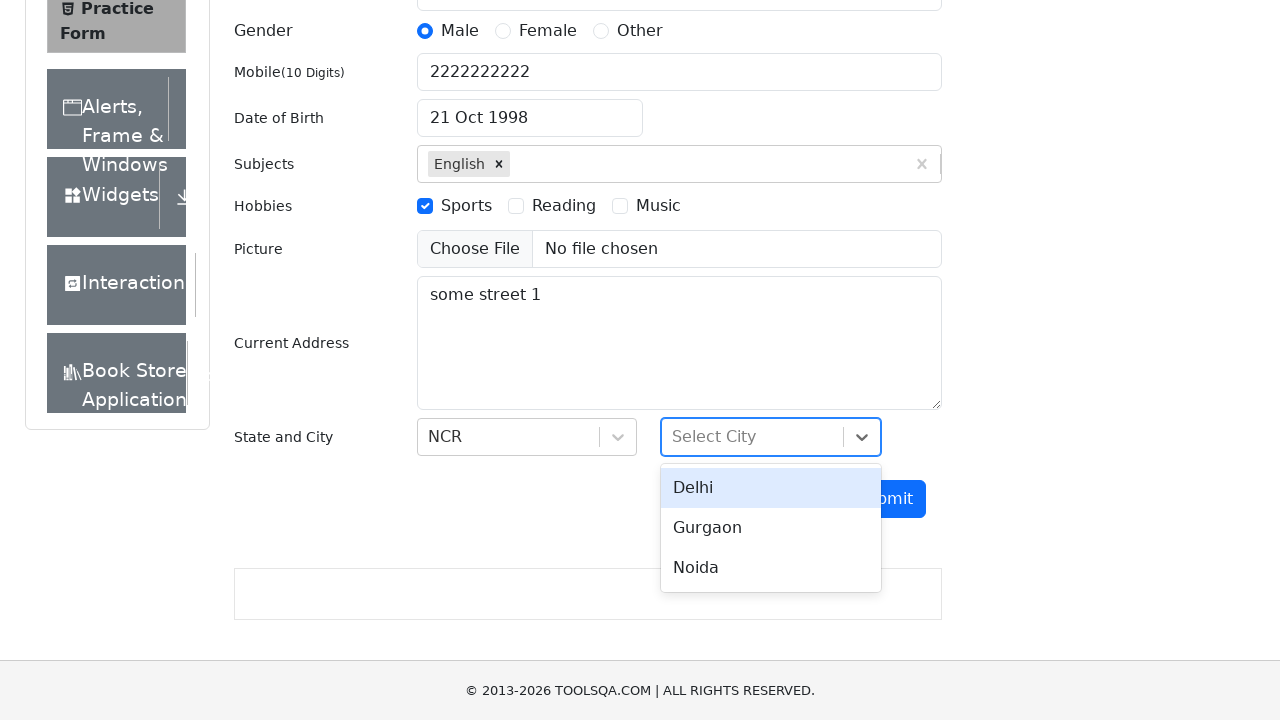

Selected first city option from dropdown at (771, 488) on #react-select-4-option-0
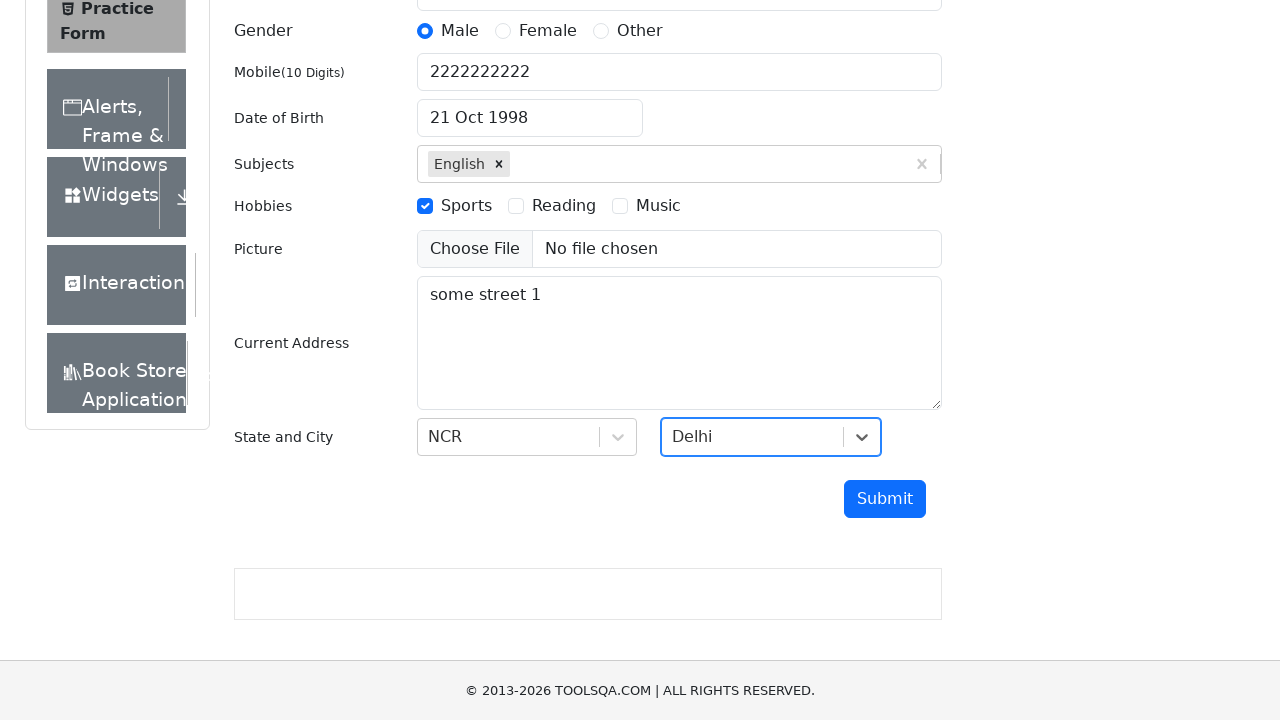

Submitted the registration form at (885, 499) on #submit
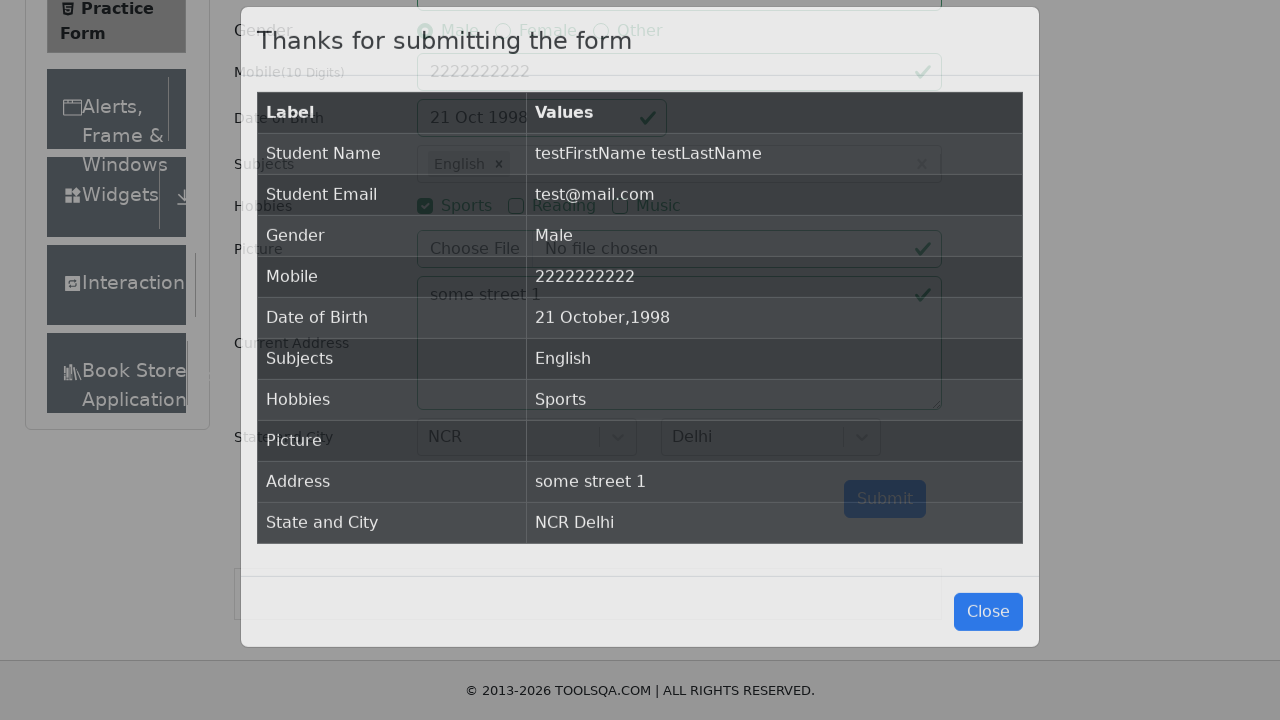

Confirmation table loaded with submitted data
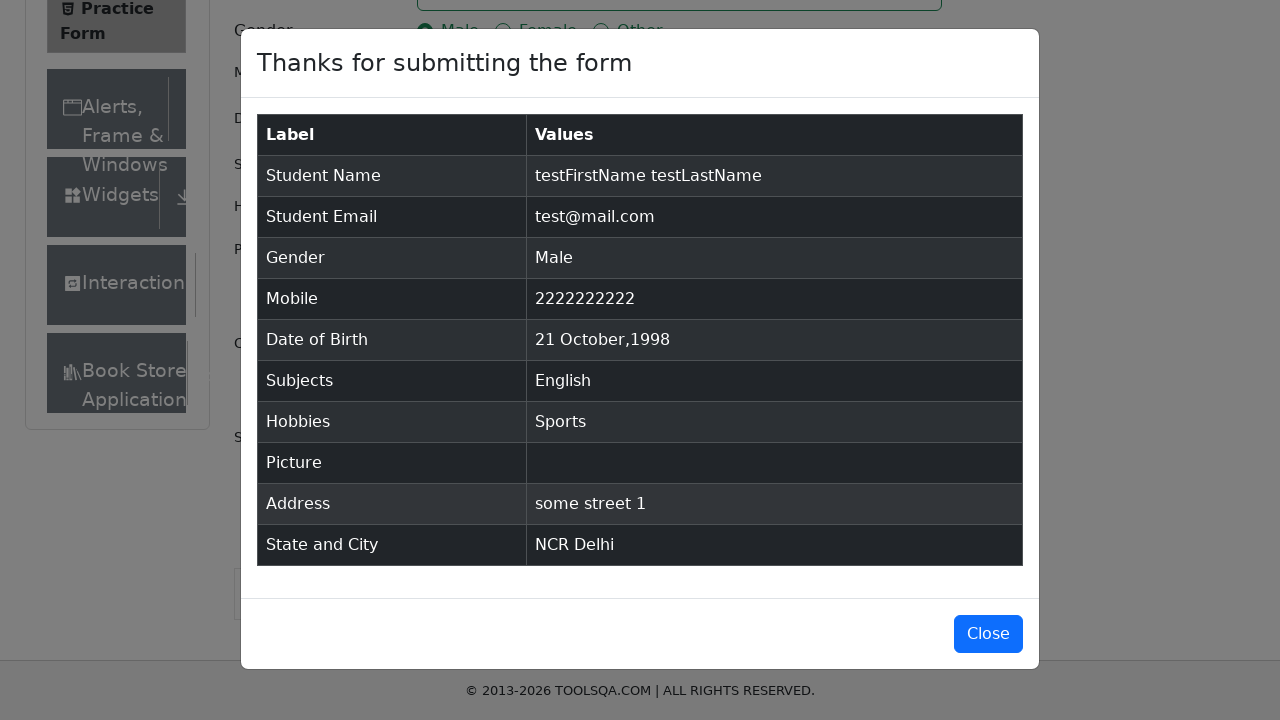

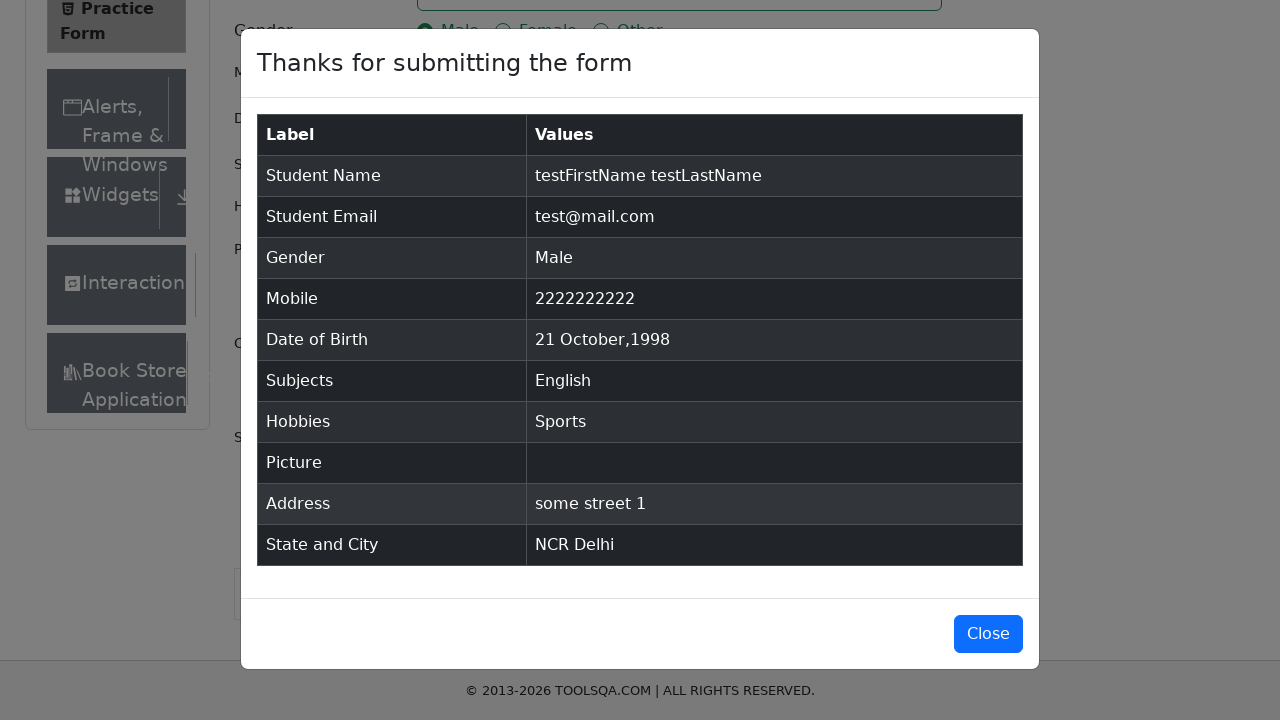